Navigates to jQuery UI website, accesses the context menu demo page through navigation links, switches to an iframe, and performs a right-click action

Starting URL: https://jqueryui.com/

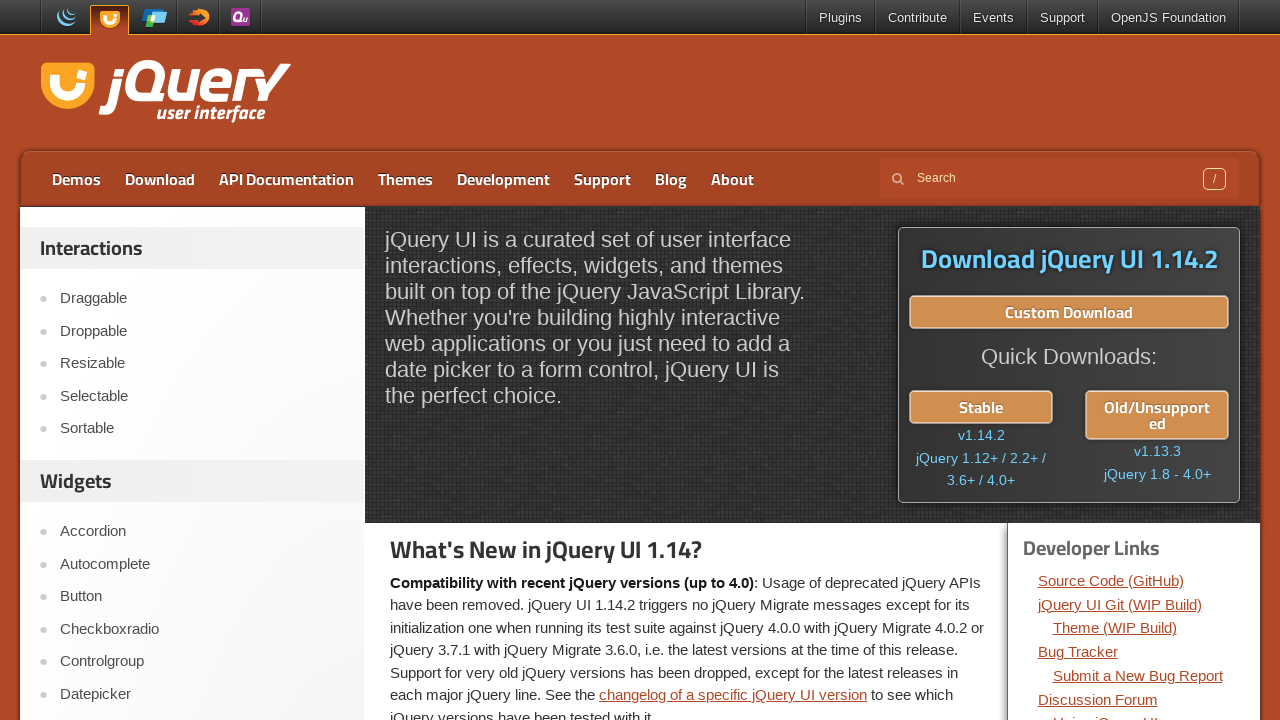

Clicked on navigation link to access demos/widgets section at (109, 18) on //*[@id="global-nav"]/nav/div/ul[1]/li[2]/a
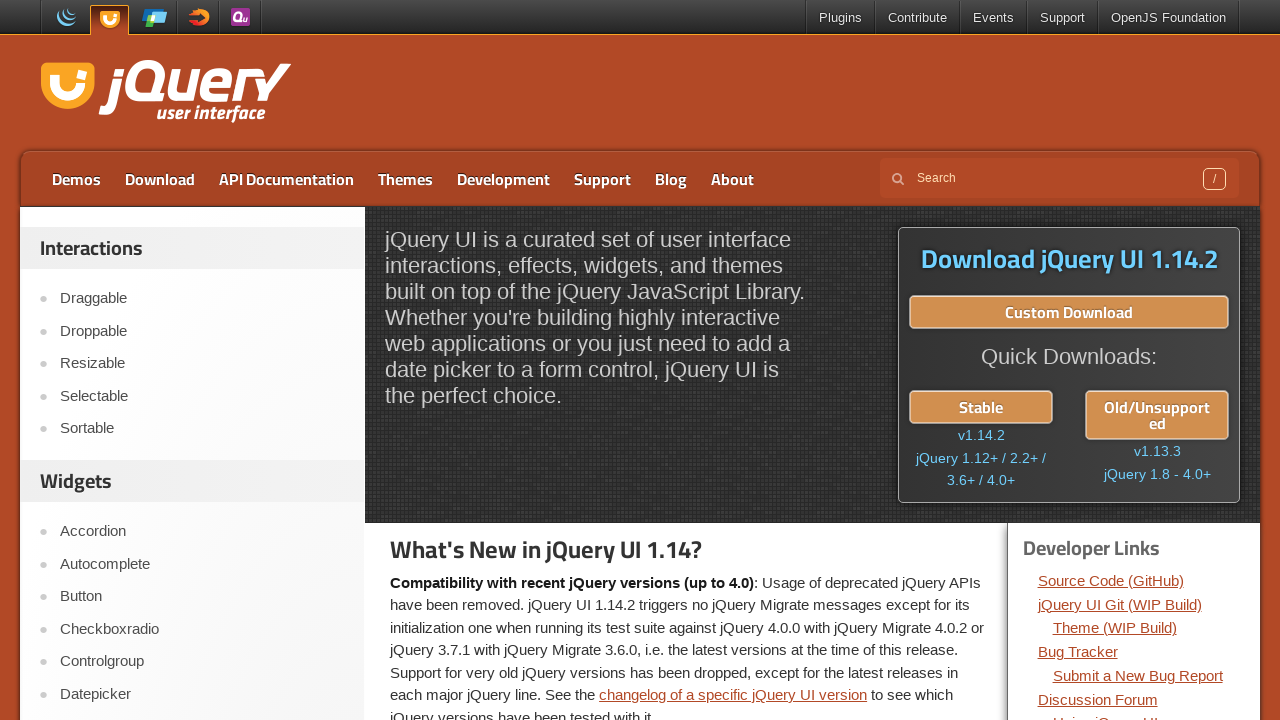

Clicked on the 11th sidebar item to access context menu demo at (202, 361) on //*[@id="sidebar"]/aside[2]/ul/li[11]/a
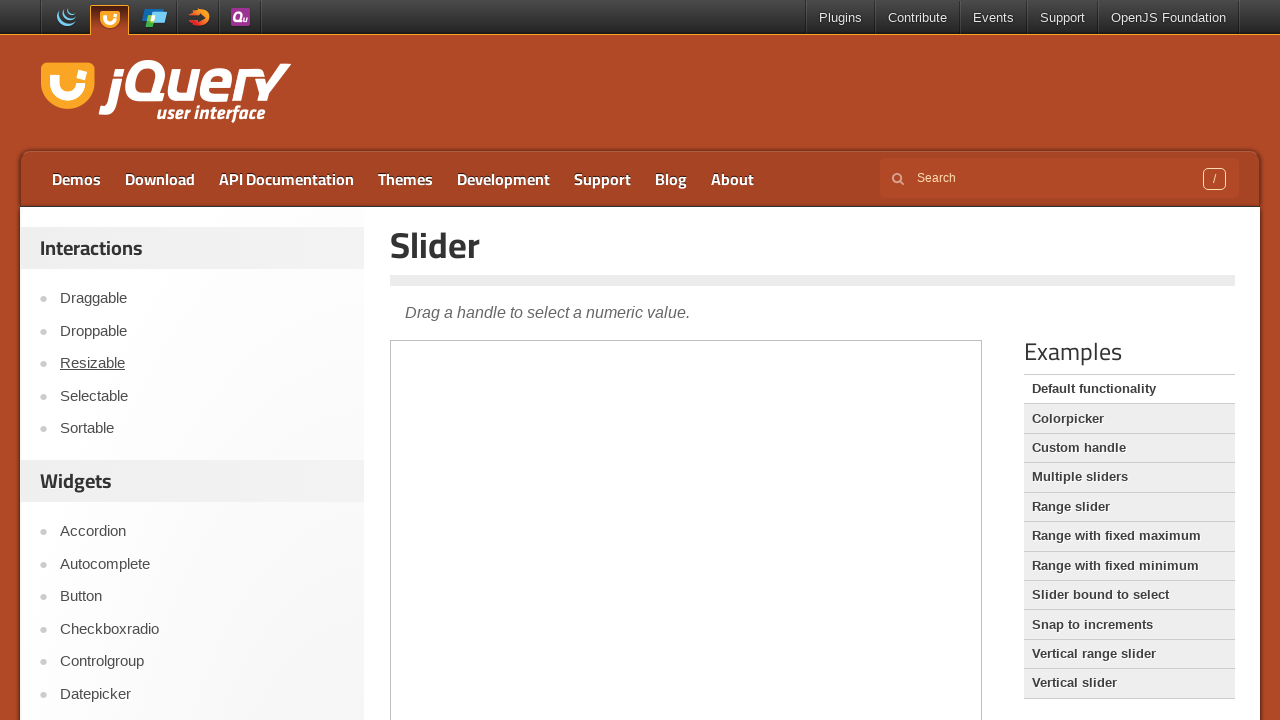

Located iframe containing the demo
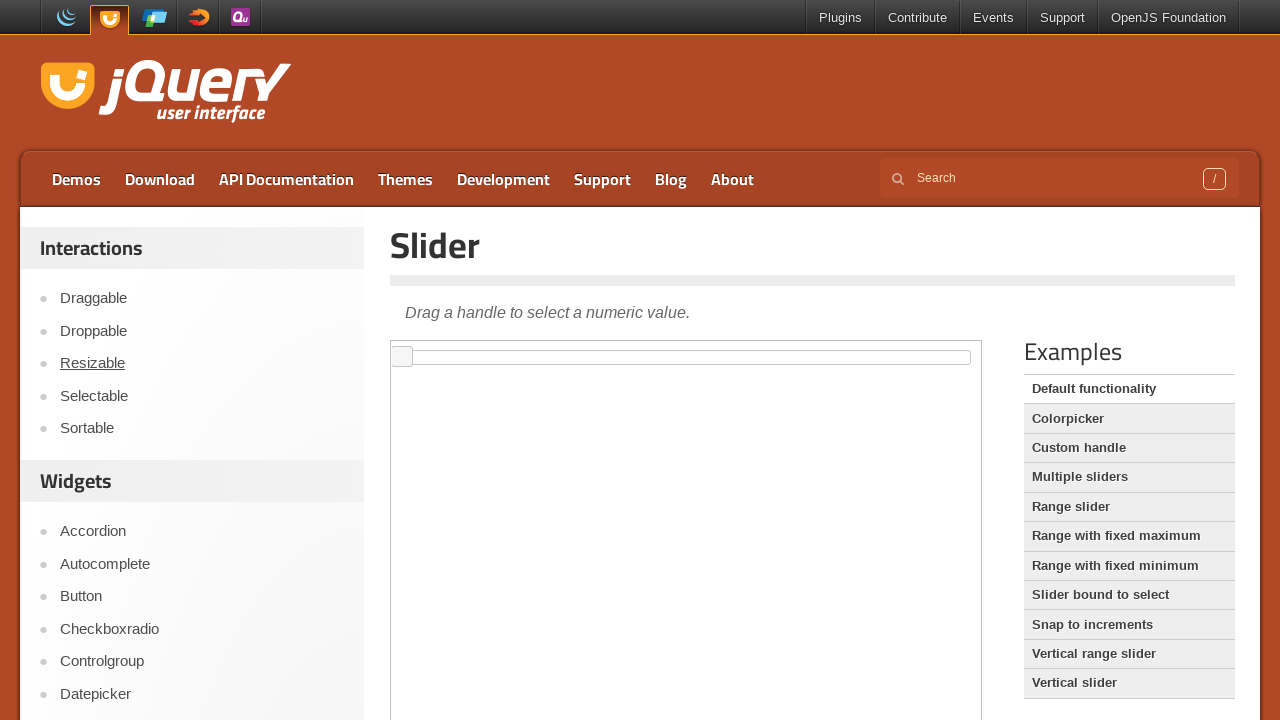

Performed right-click action on the demo element within iframe at (686, 357) on //*[@id="content"]/iframe >> internal:control=enter-frame >> body
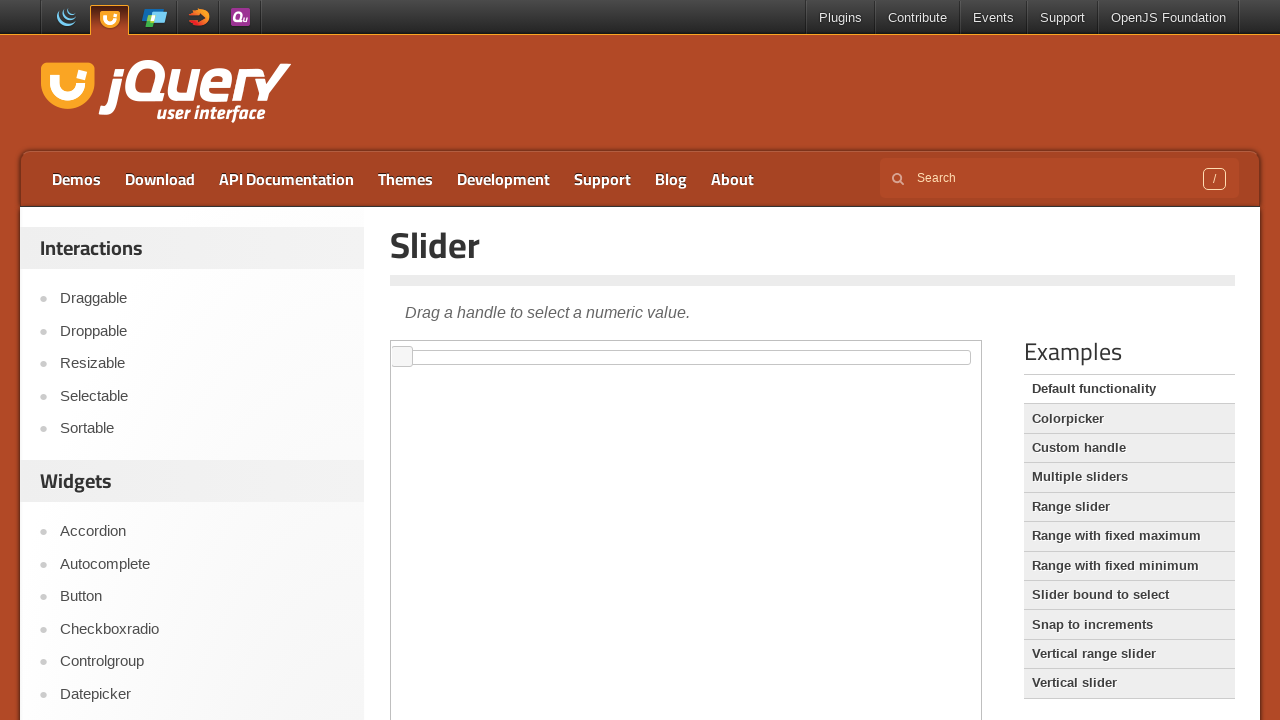

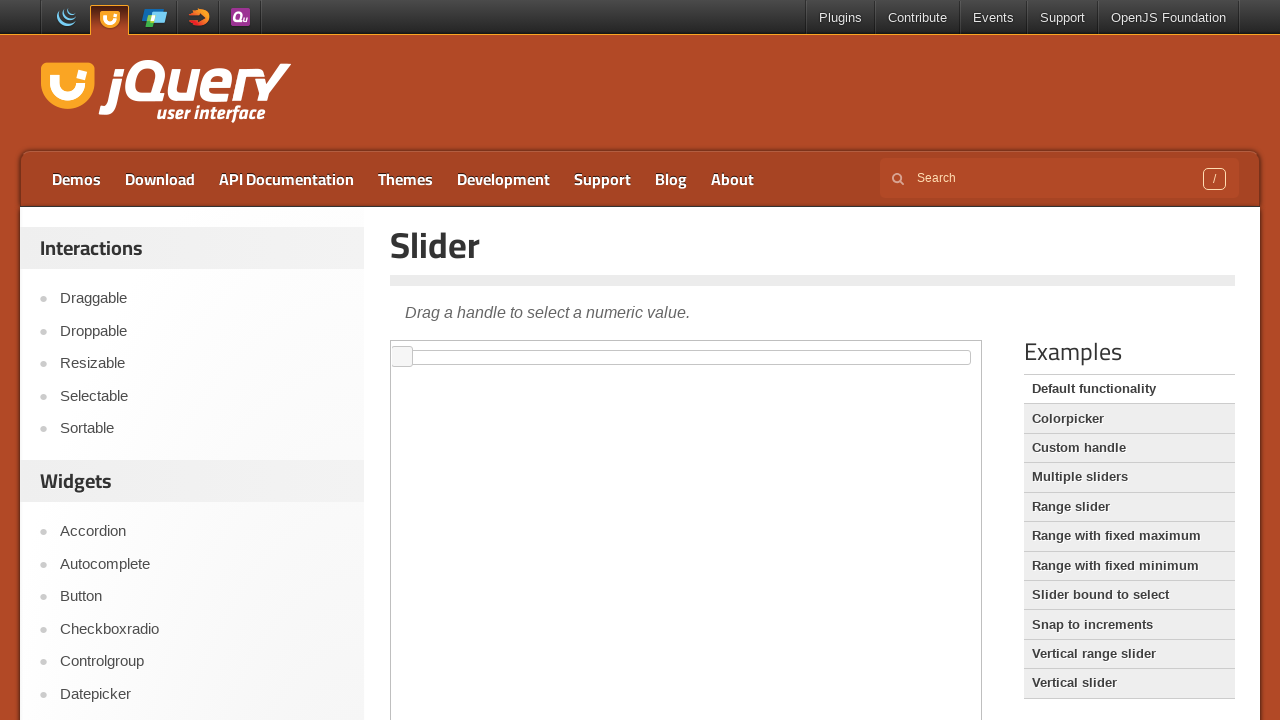